Tests e-commerce product search and add to cart functionality by searching for products, verifying results count, and adding specific items to cart

Starting URL: https://rahulshettyacademy.com/seleniumPractise/#/

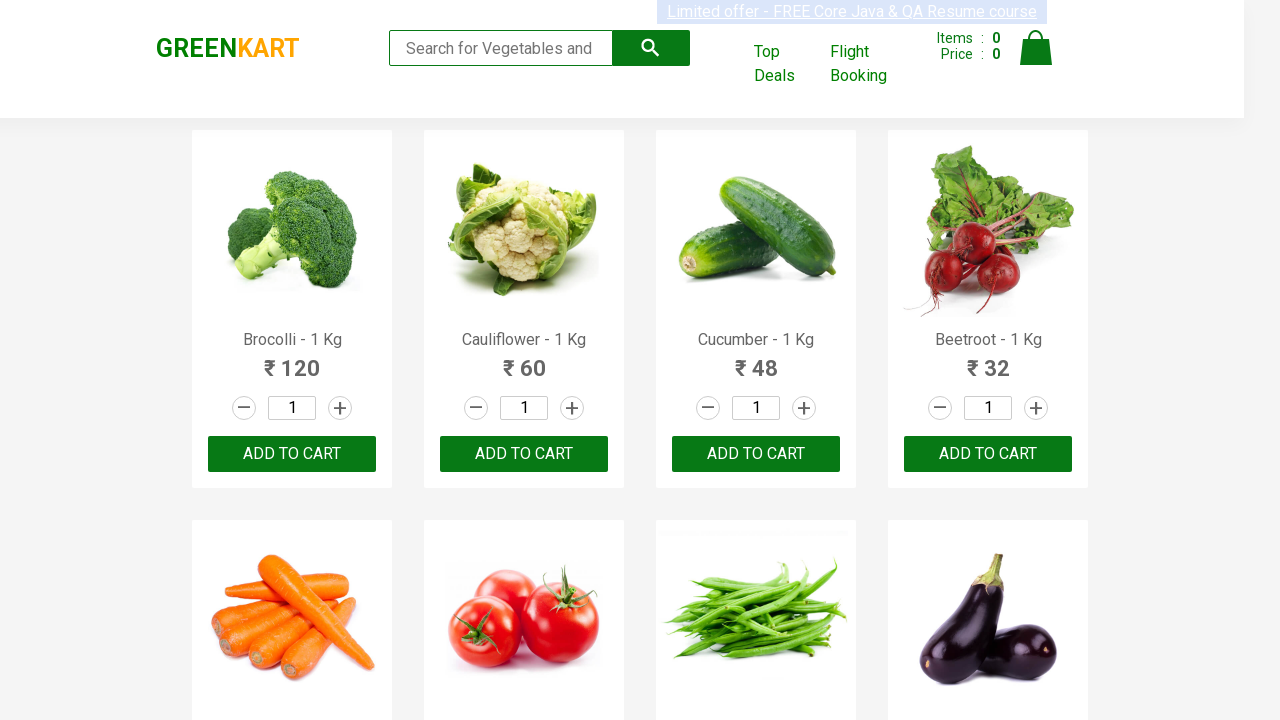

Filled search field with 'ca' on .search-keyword
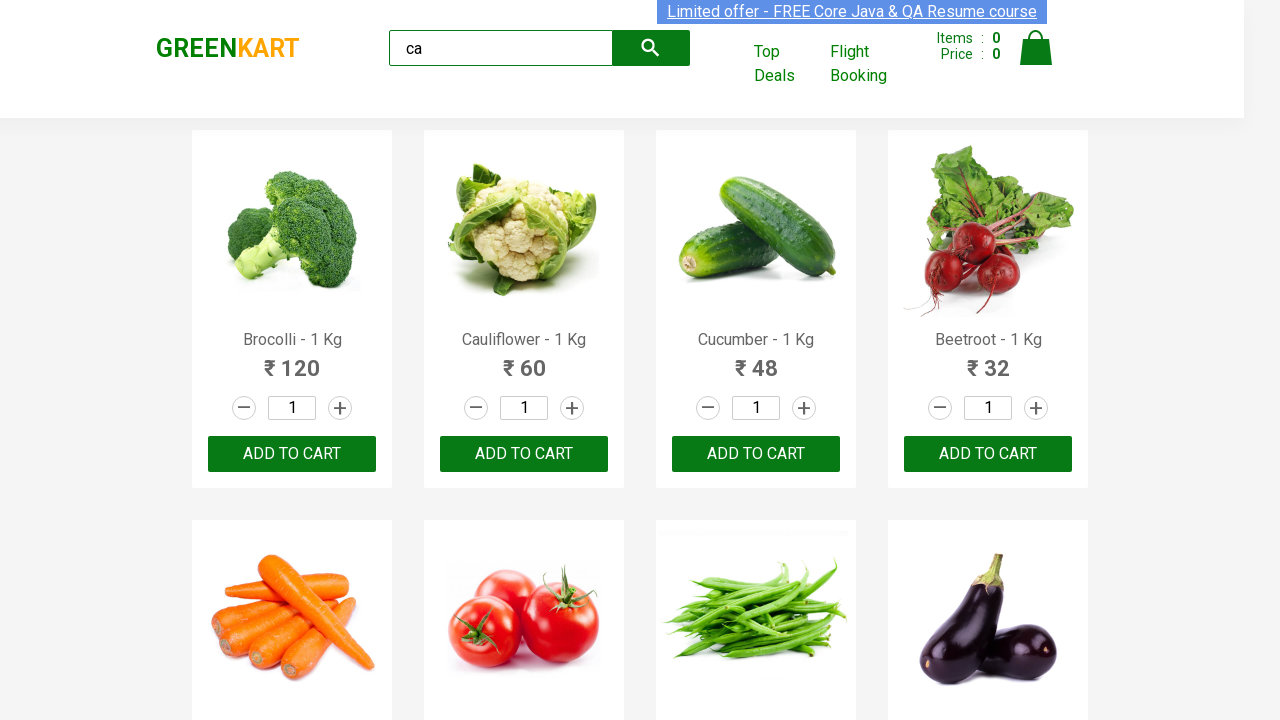

Waited 1 second for products to filter
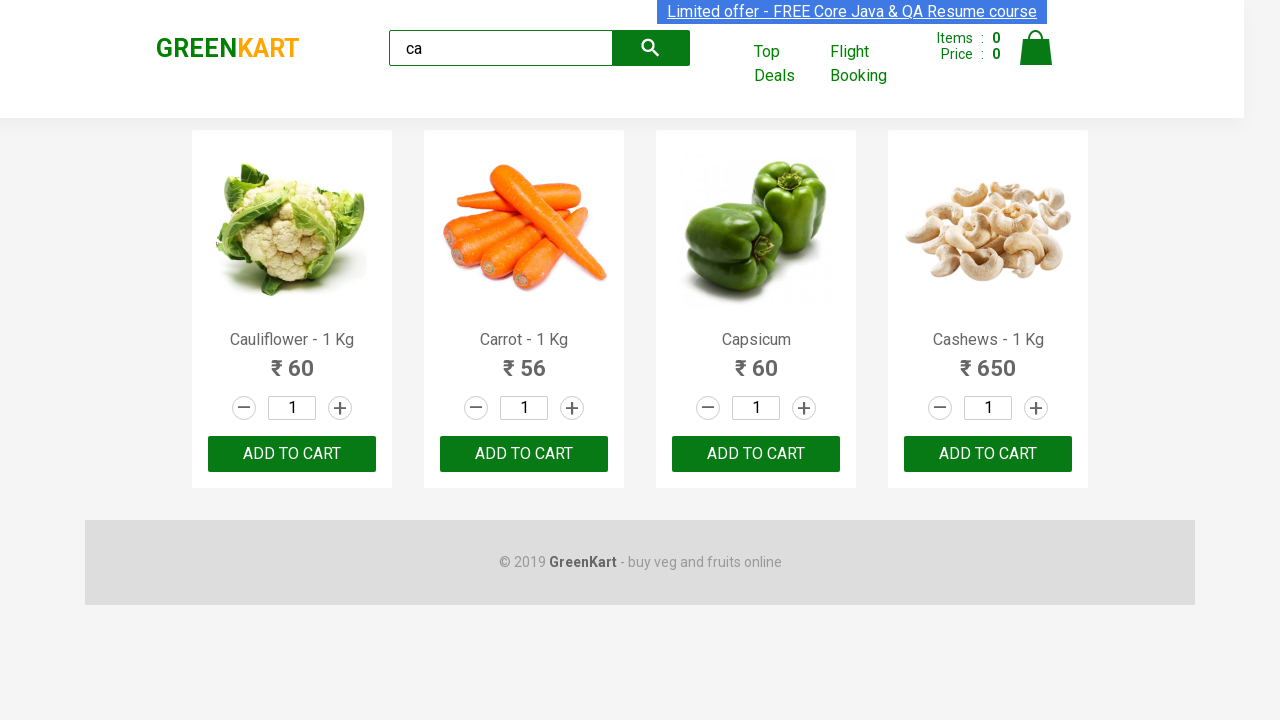

Verified 4 products are visible
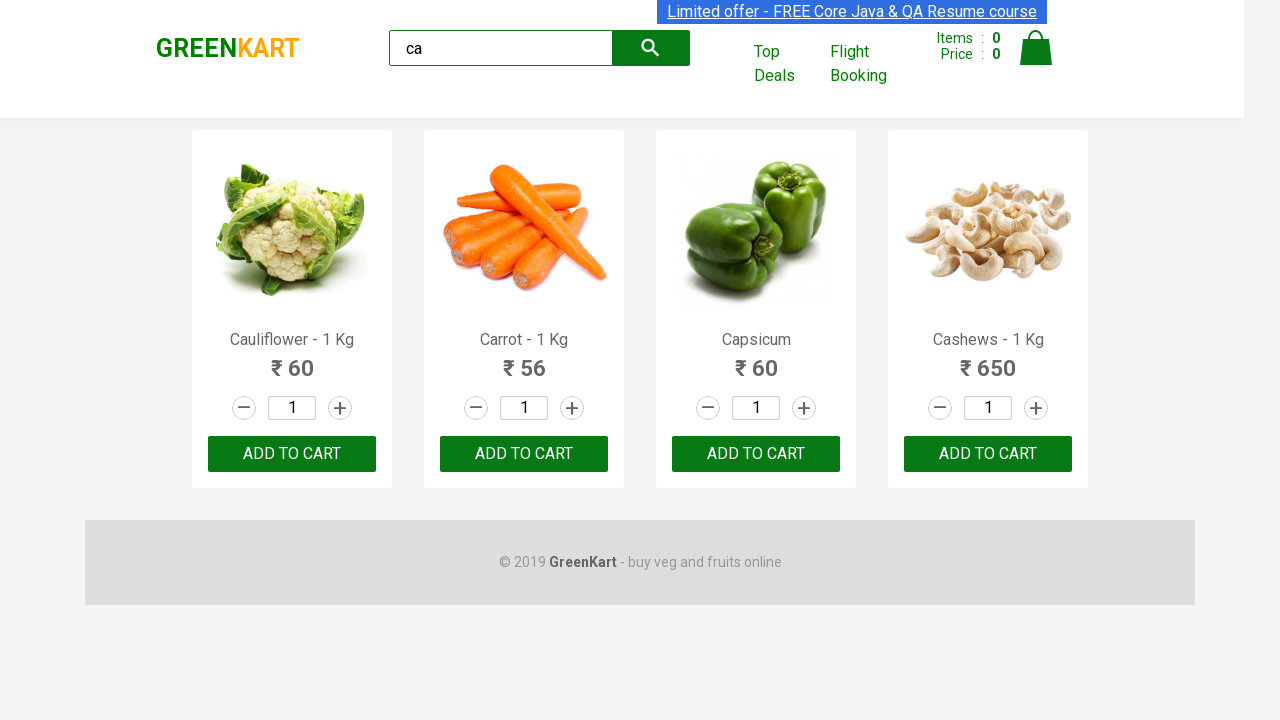

Clicked ADD TO CART for third product at (756, 454) on .products .product >> nth=2 >> internal:text="ADD TO CART"i
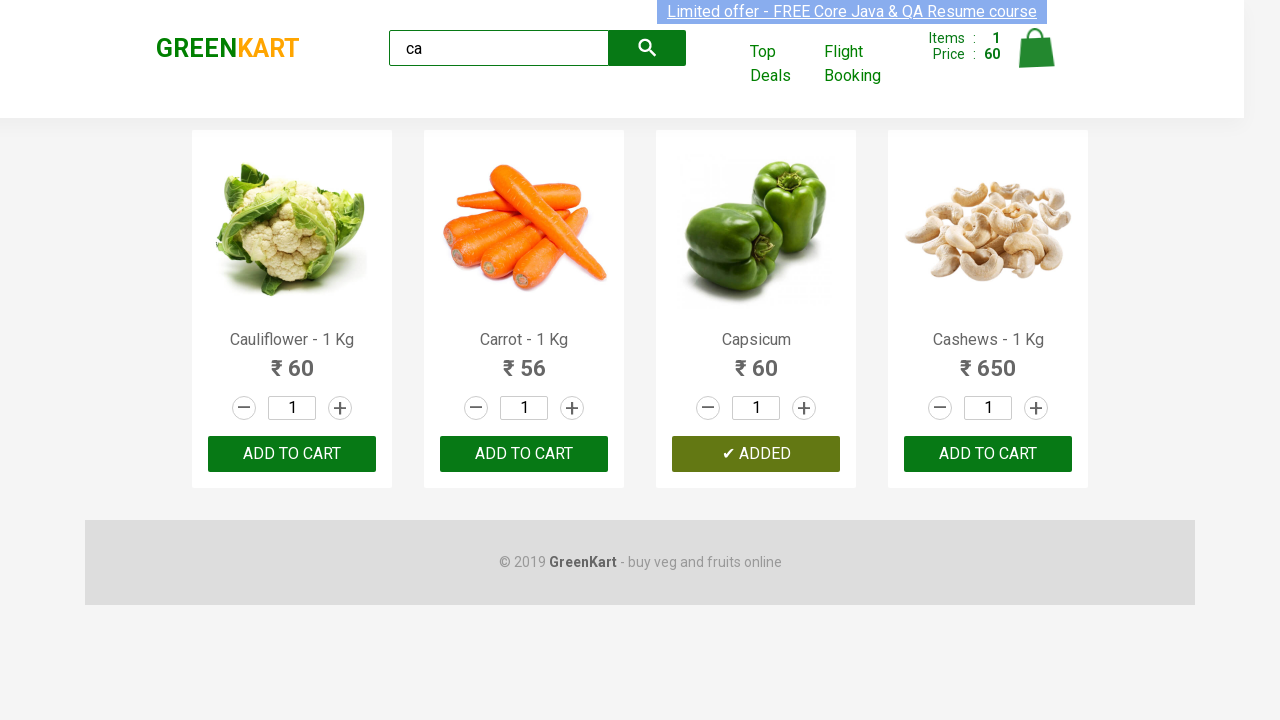

Retrieved all product elements
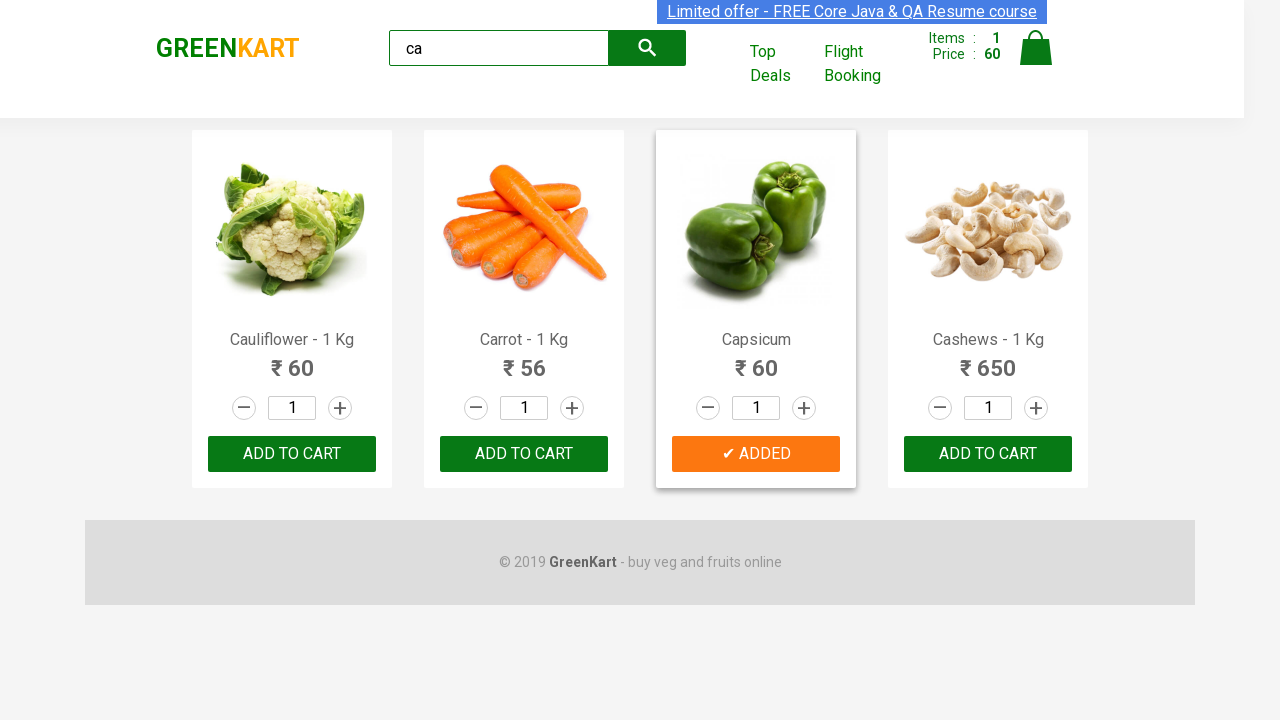

Retrieved product name: Cauliflower - 1 Kg
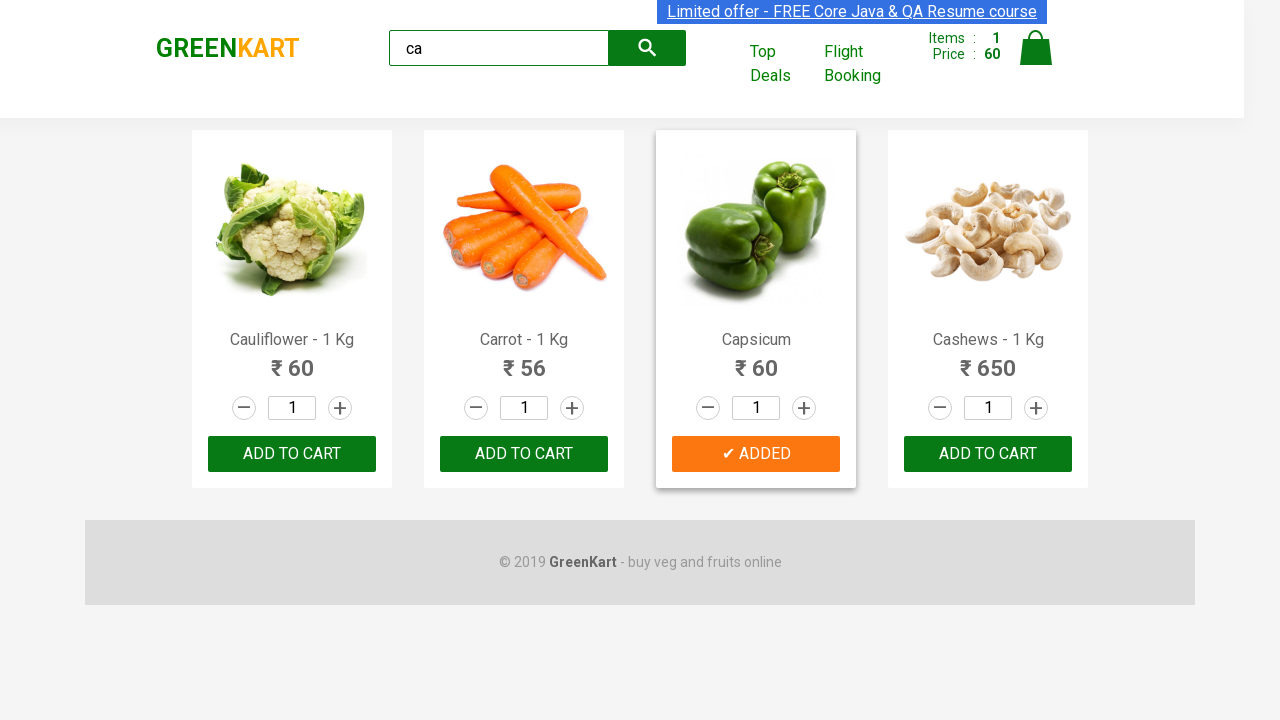

Retrieved product name: Carrot - 1 Kg
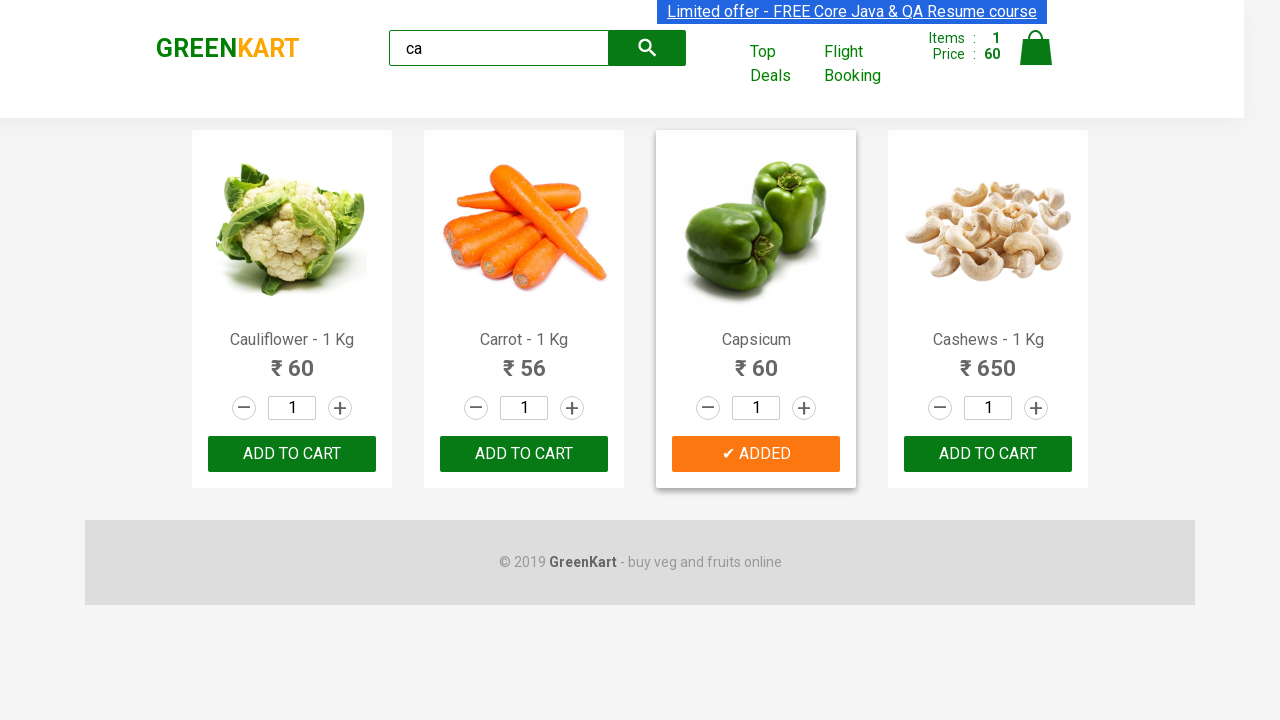

Retrieved product name: Capsicum
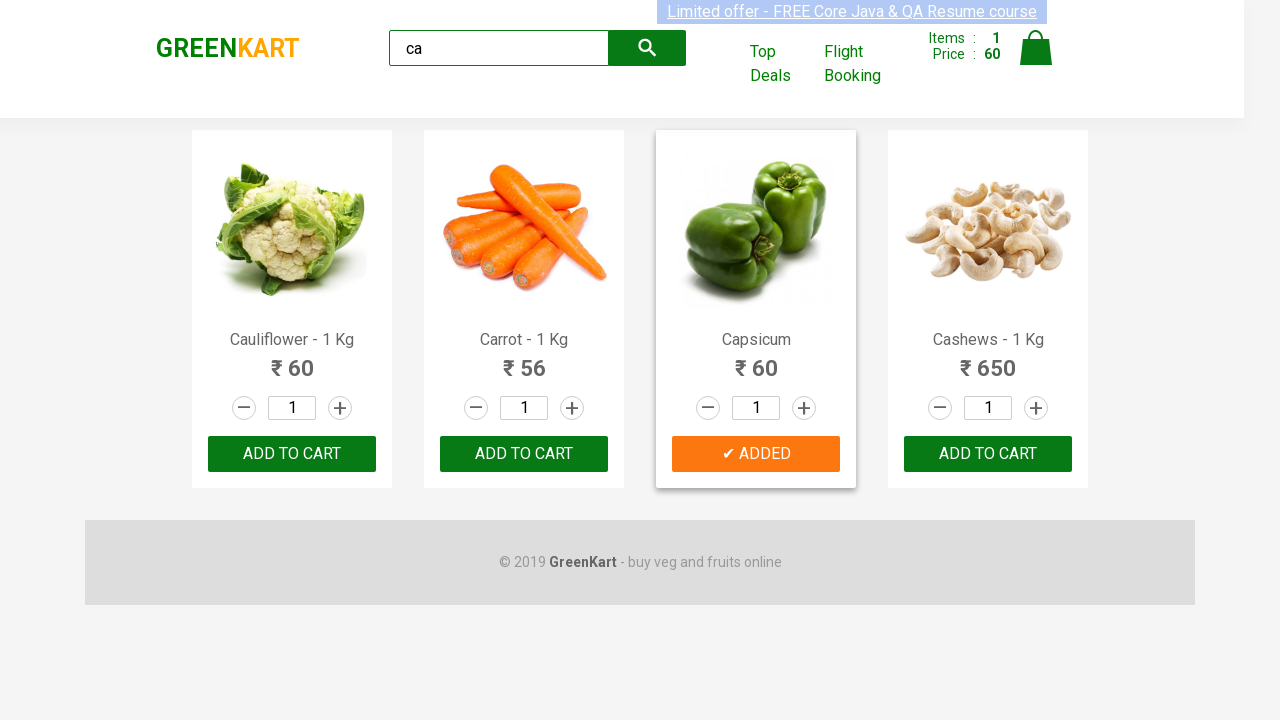

Retrieved product name: Cashews - 1 Kg
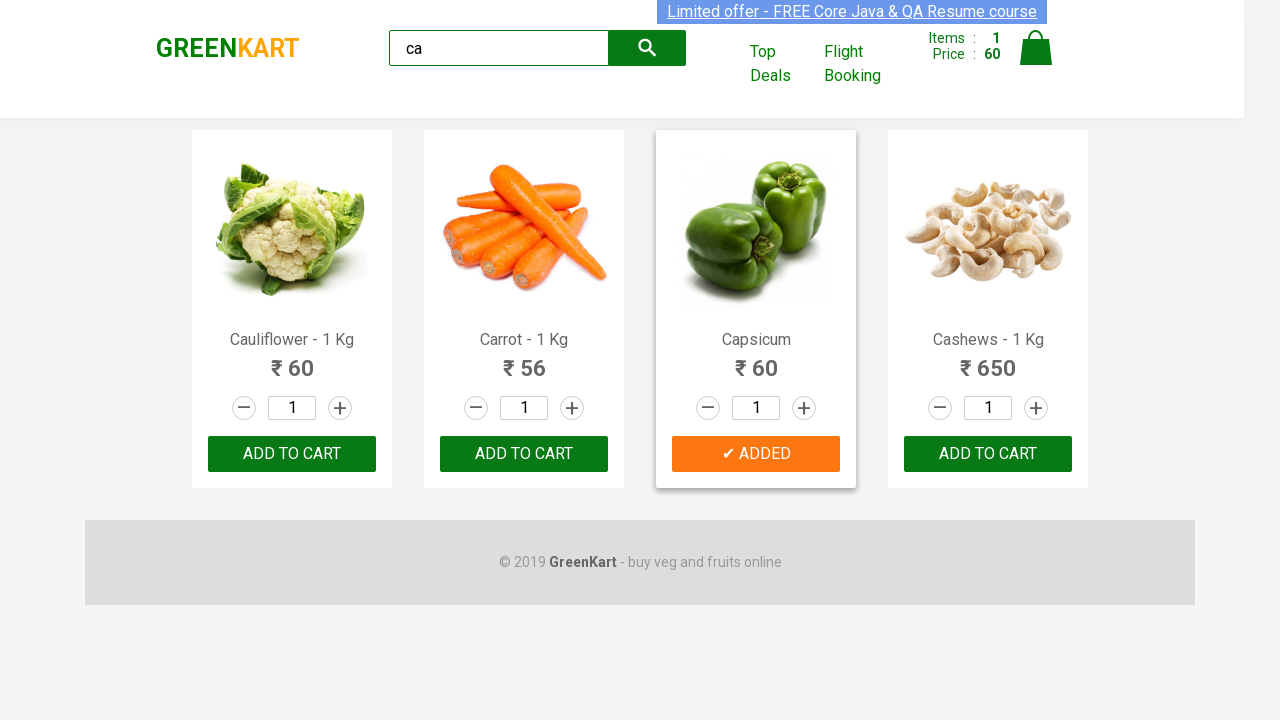

Clicked ADD TO CART for Cashews product at (988, 454) on .products .product >> nth=3 >> button
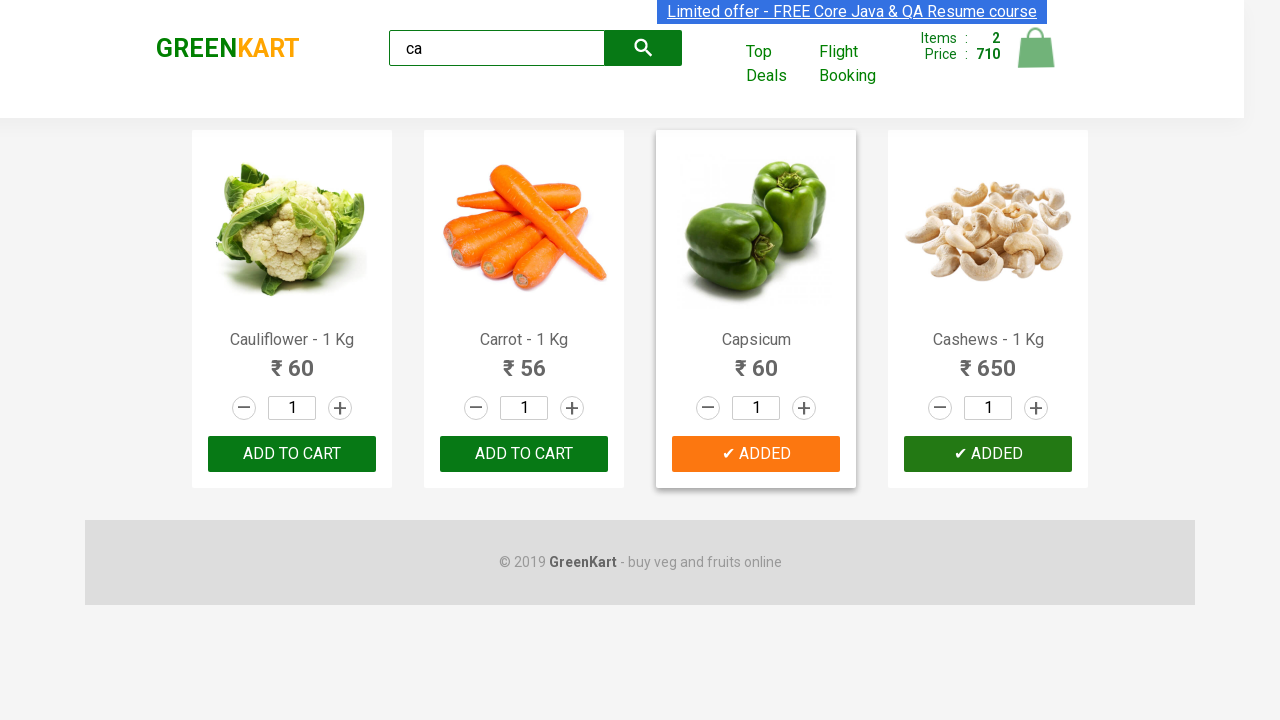

Verified brand text equals 'GREENKART'
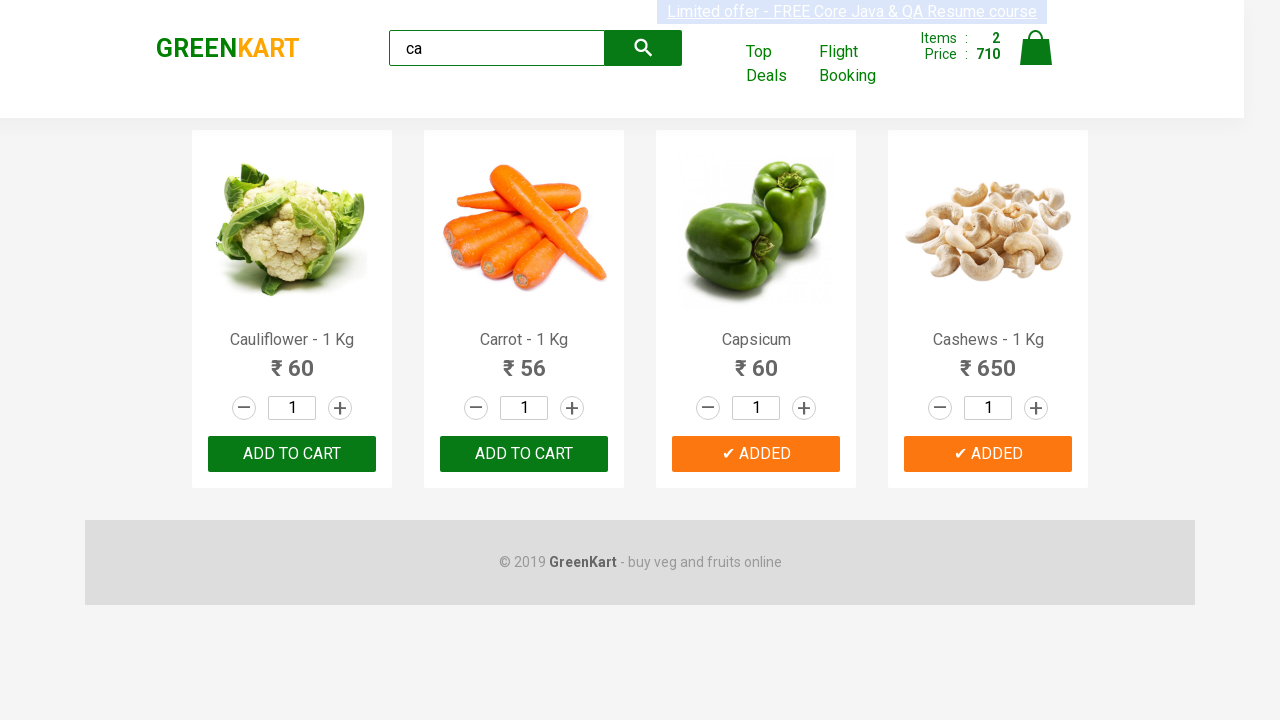

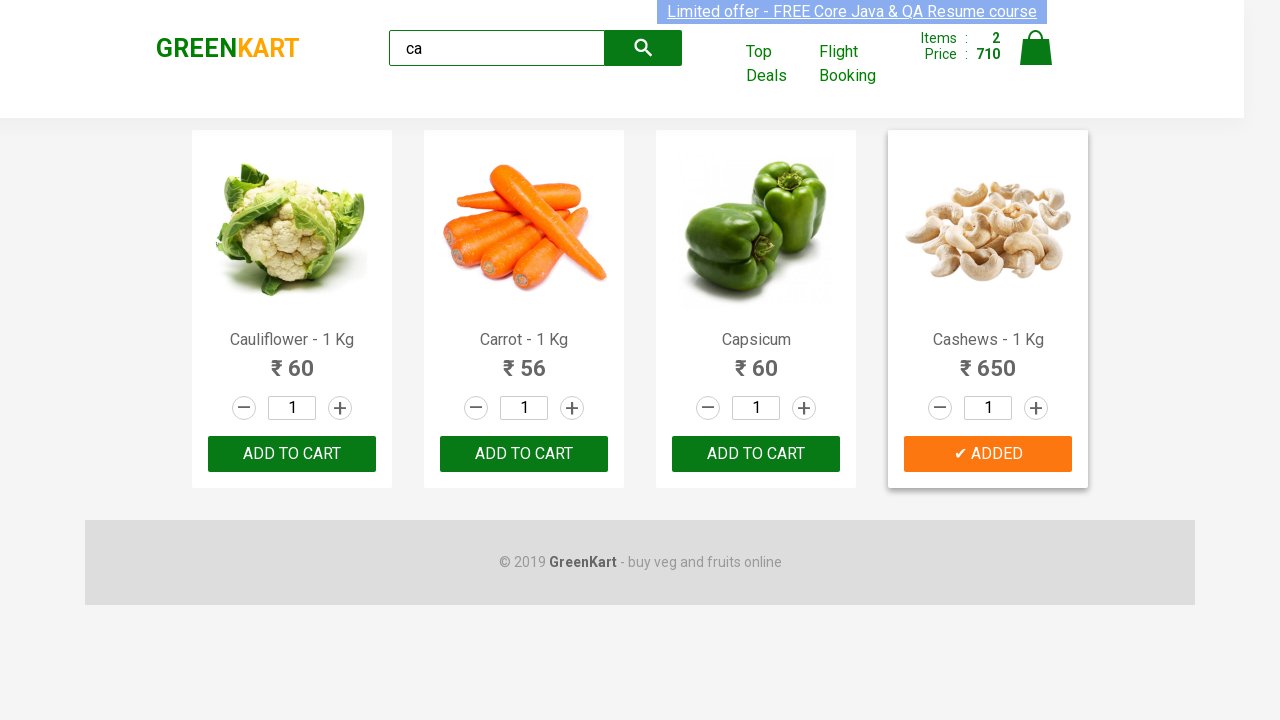